Tests table sorting functionality by navigating to a tables page, verifying table structure (columns and rows), clicking on a column header to sort the table, and checking that the sorting was applied.

Starting URL: https://training-support.net/webelements/tables

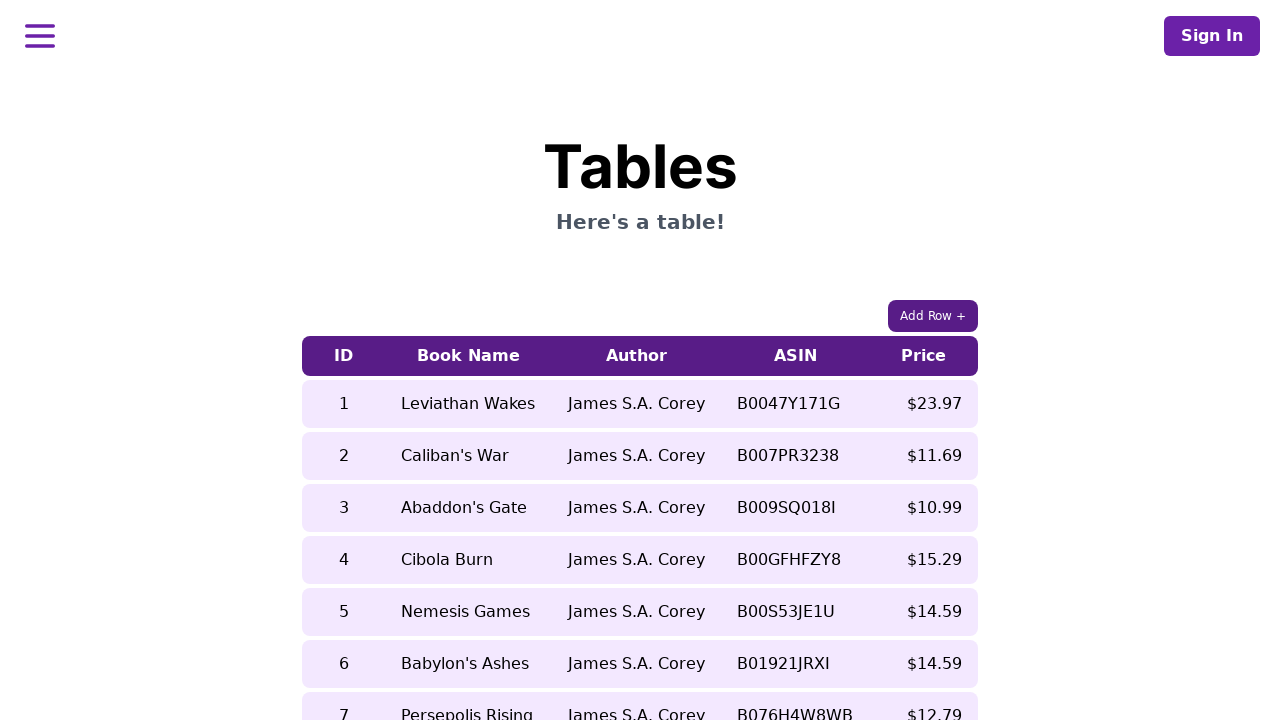

Table element loaded
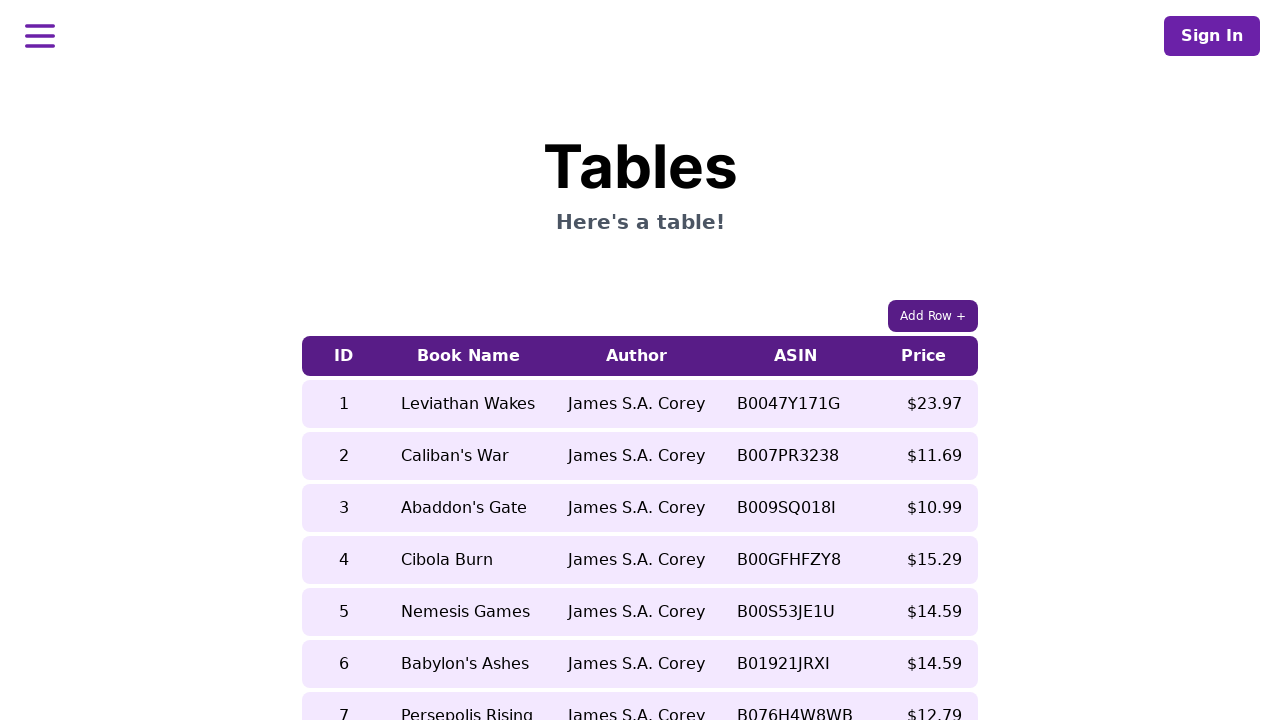

Retrieved column count: 5 columns
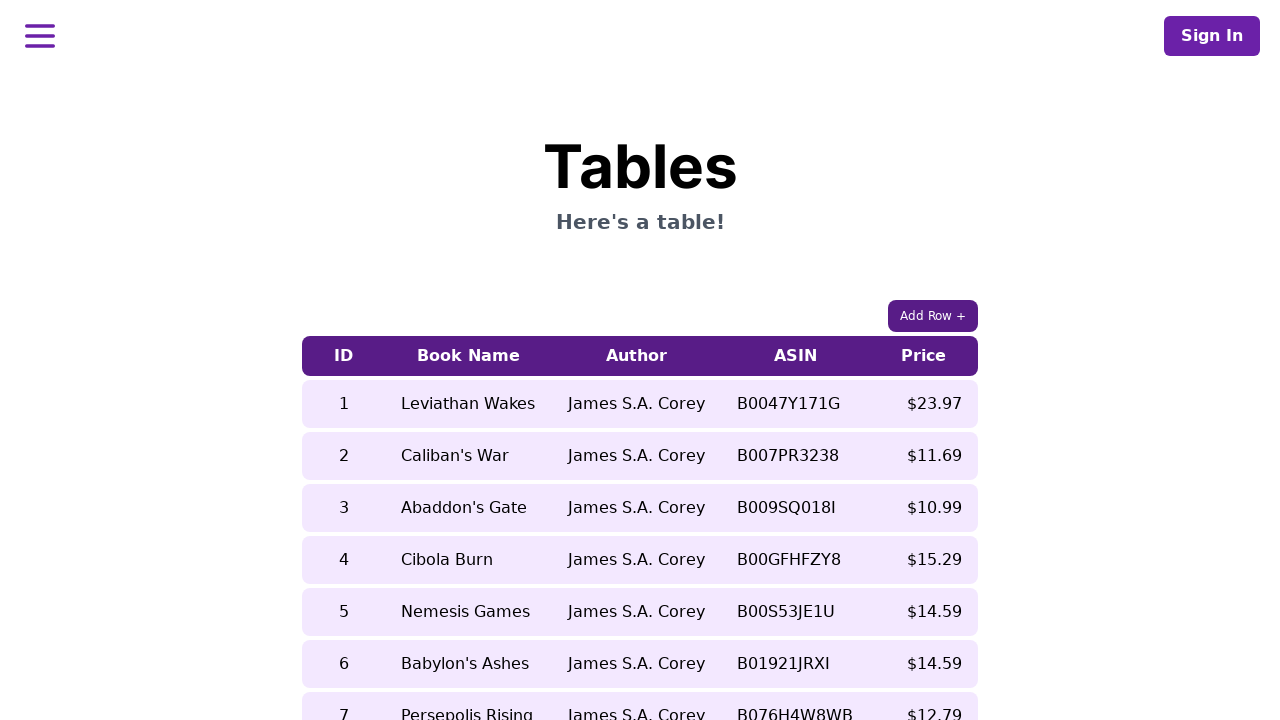

Retrieved row count: 9 rows
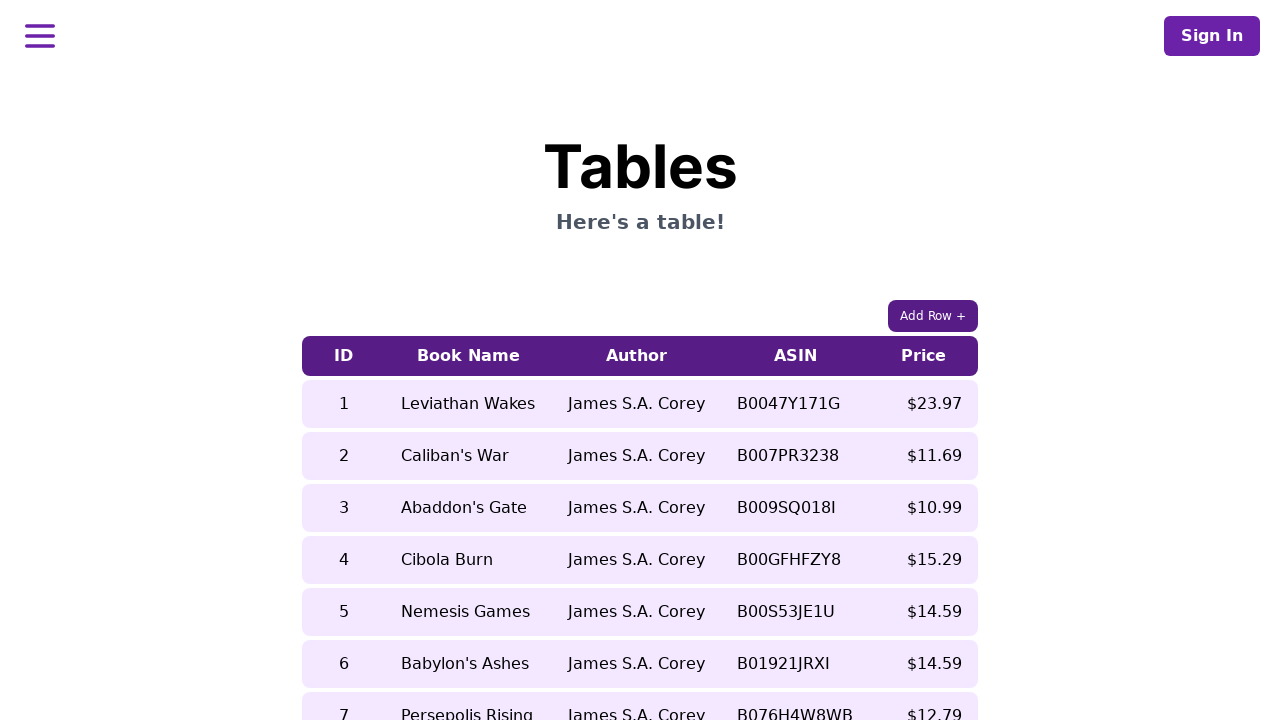

Retrieved book name before sorting: Nemesis Games
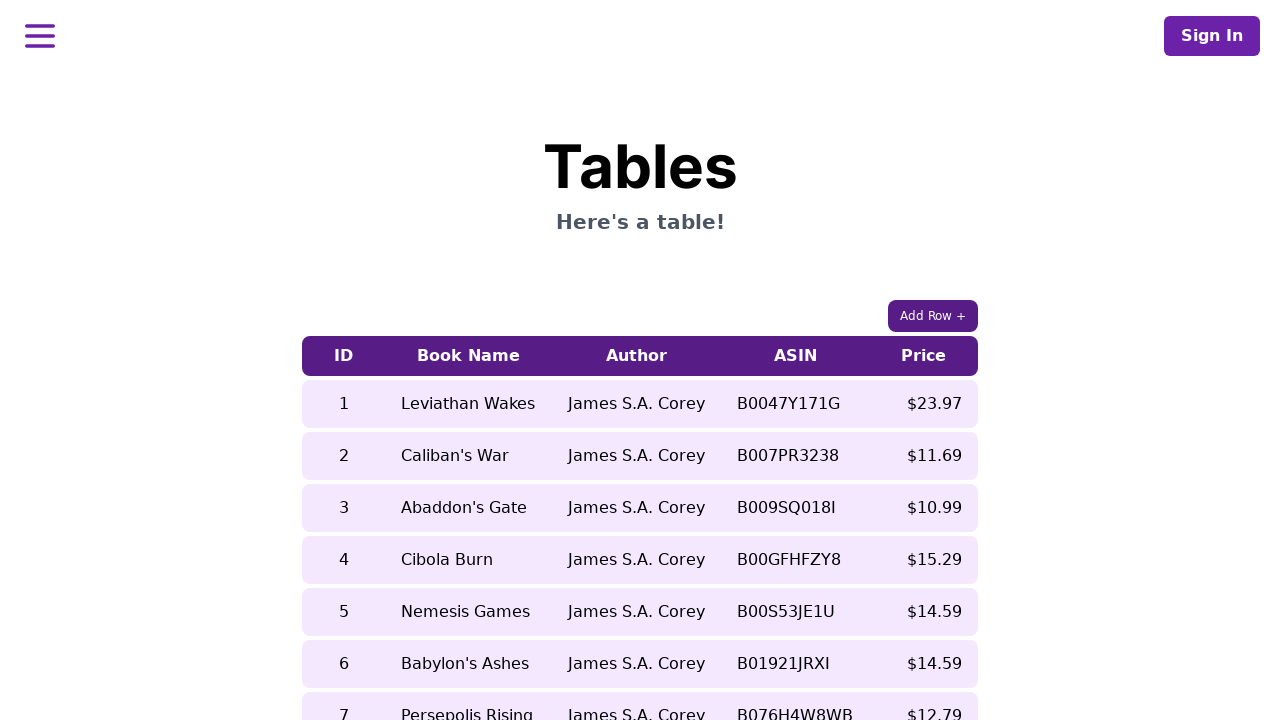

Clicked on 5th column header to sort table at (924, 356) on xpath=//table[contains(@class, 'table-auto')]/thead/tr/th[5]
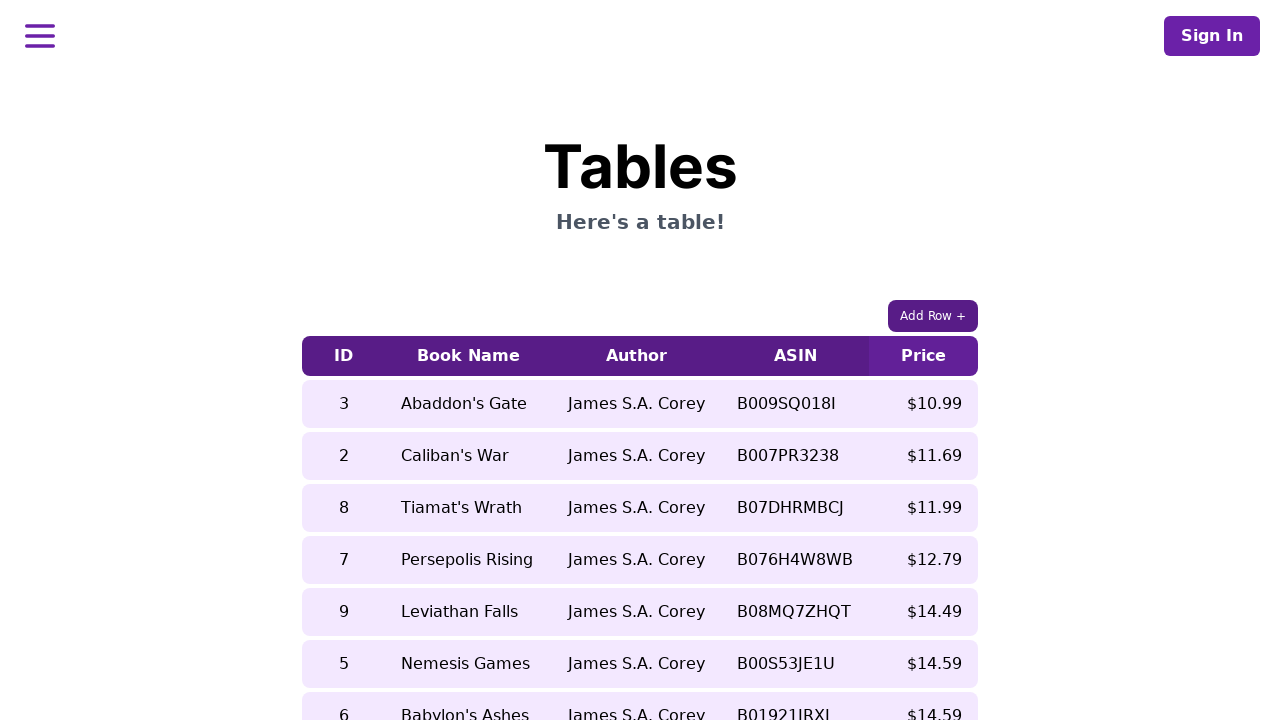

Waited for table to update after sorting
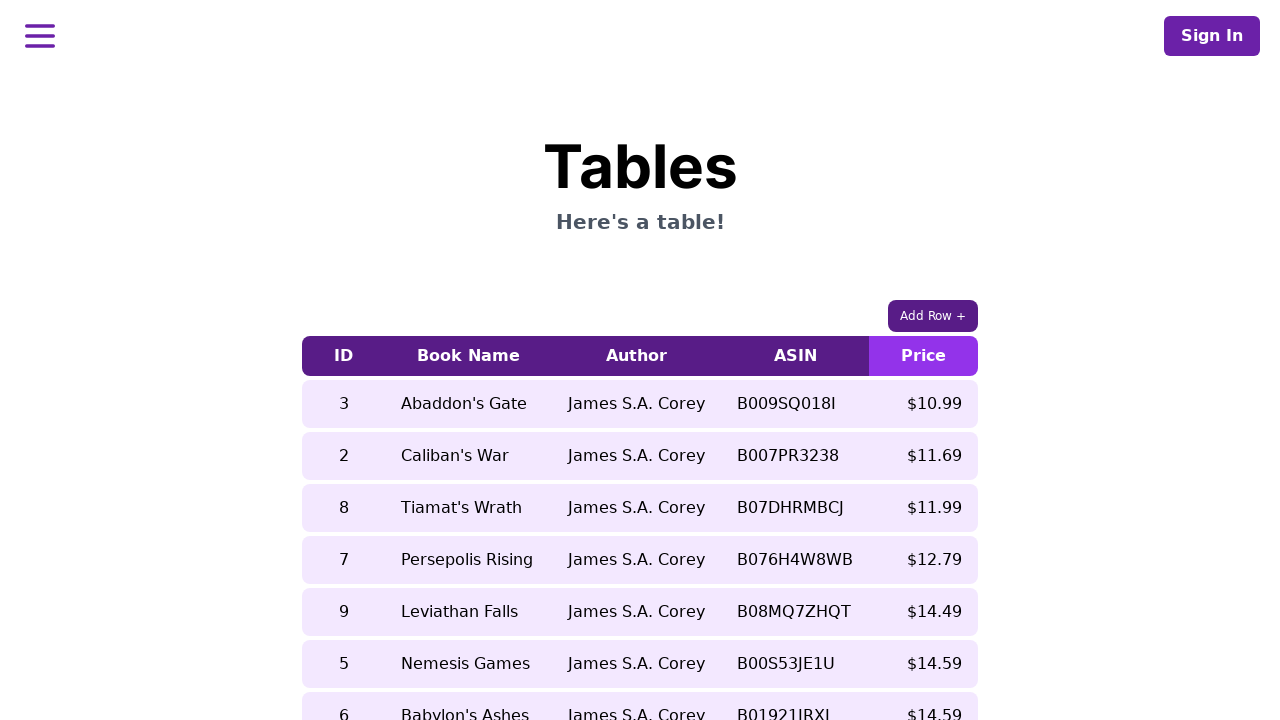

Retrieved book name after sorting: Leviathan Falls
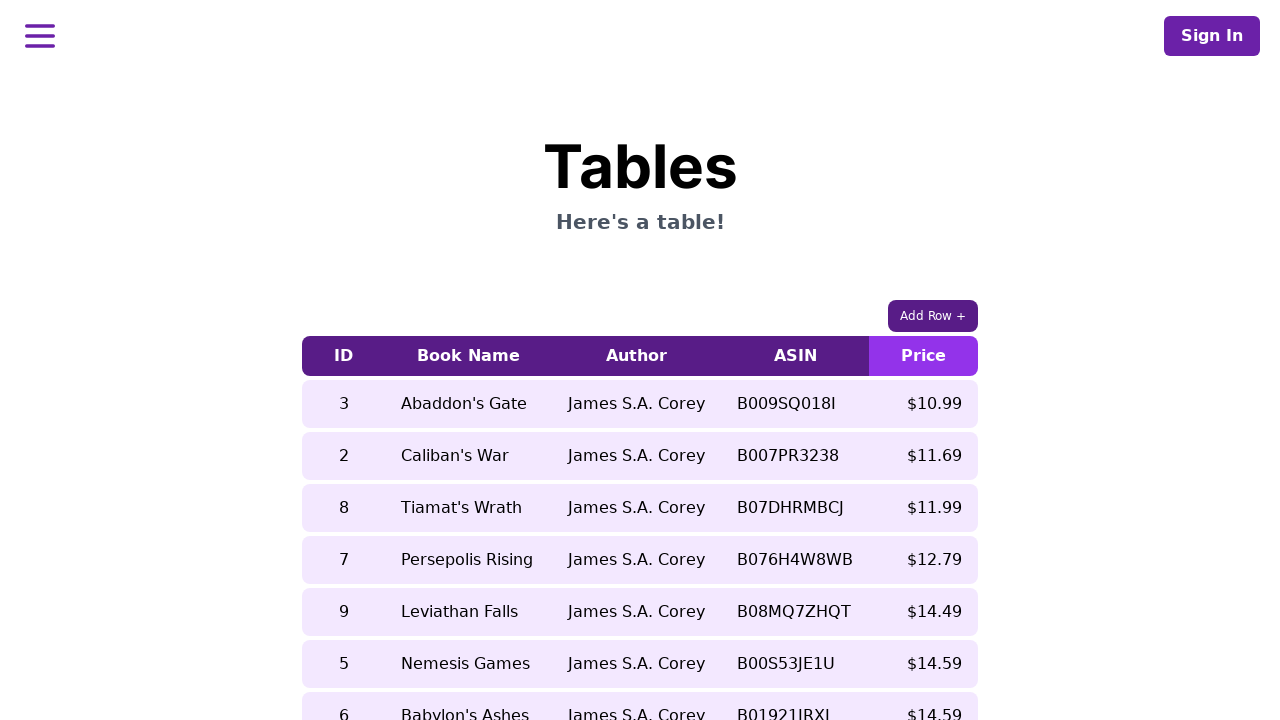

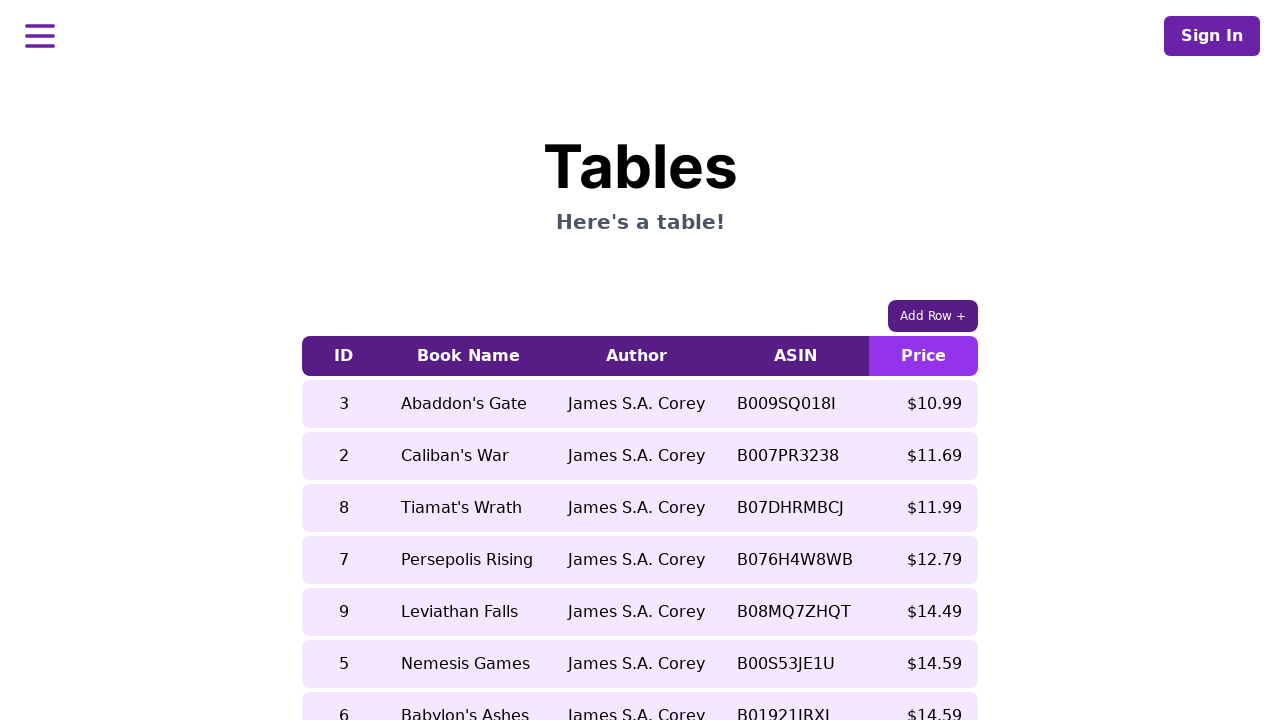